Tests link navigation by finding links in the footer section, opening them in new tabs using Ctrl+Enter, and switching between the opened tabs

Starting URL: http://qaclickacademy.com/practice.php

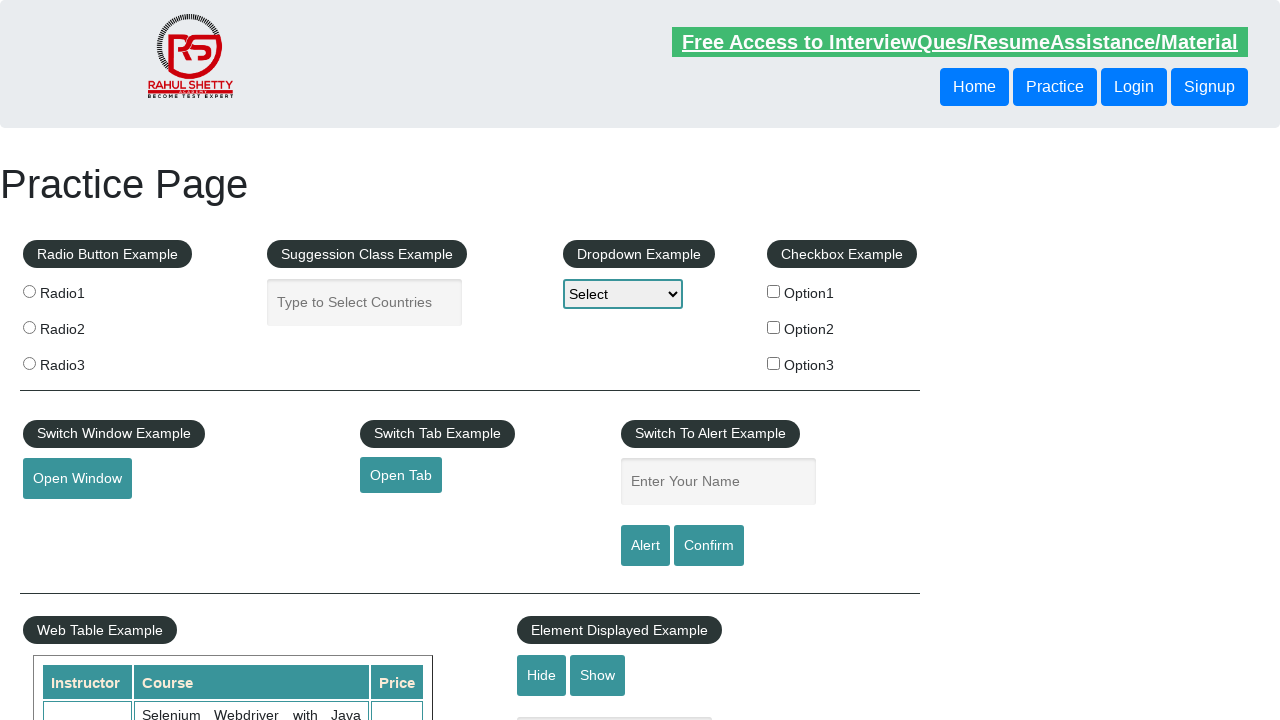

Counted all links on the page
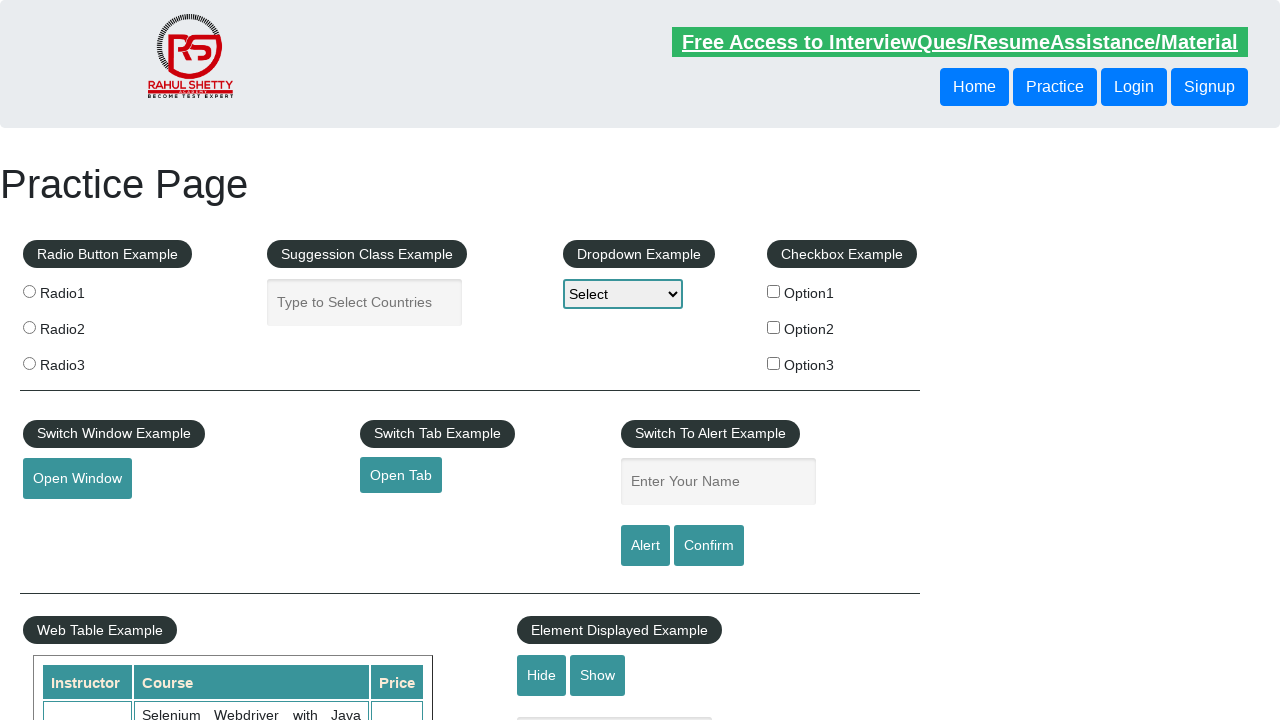

Located footer section with ID 'gf-BIG'
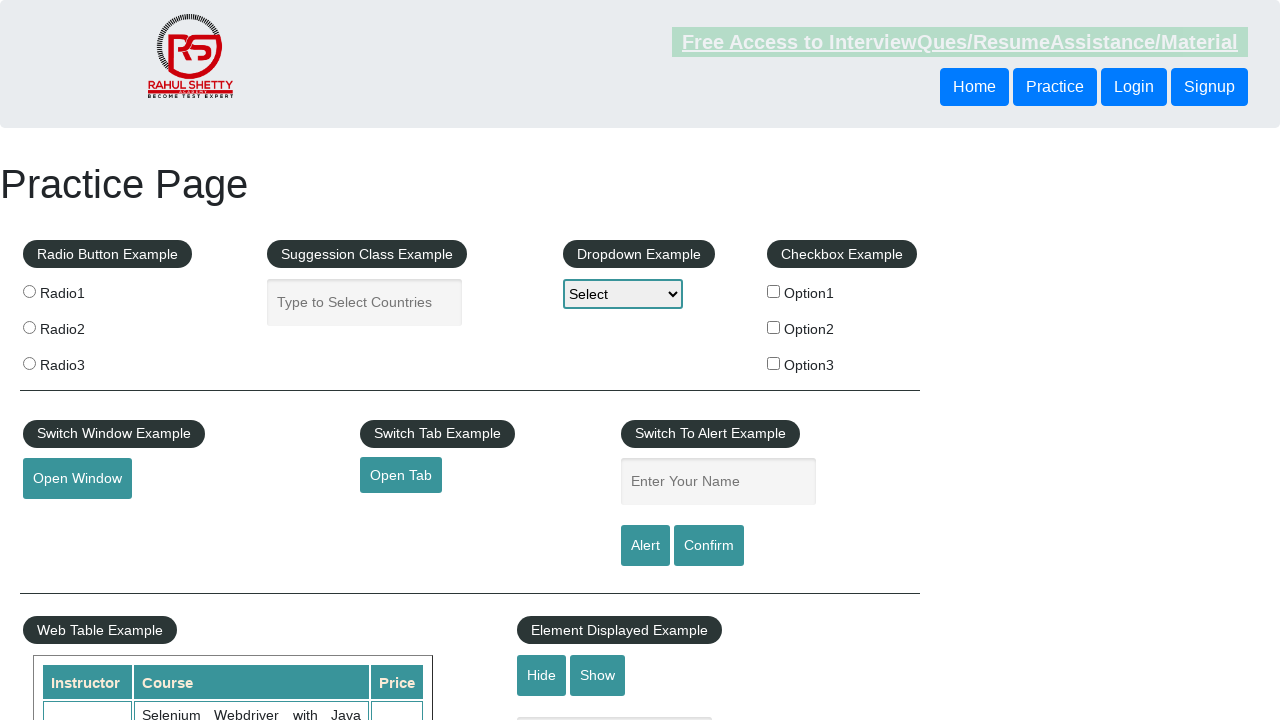

Counted all links in footer section
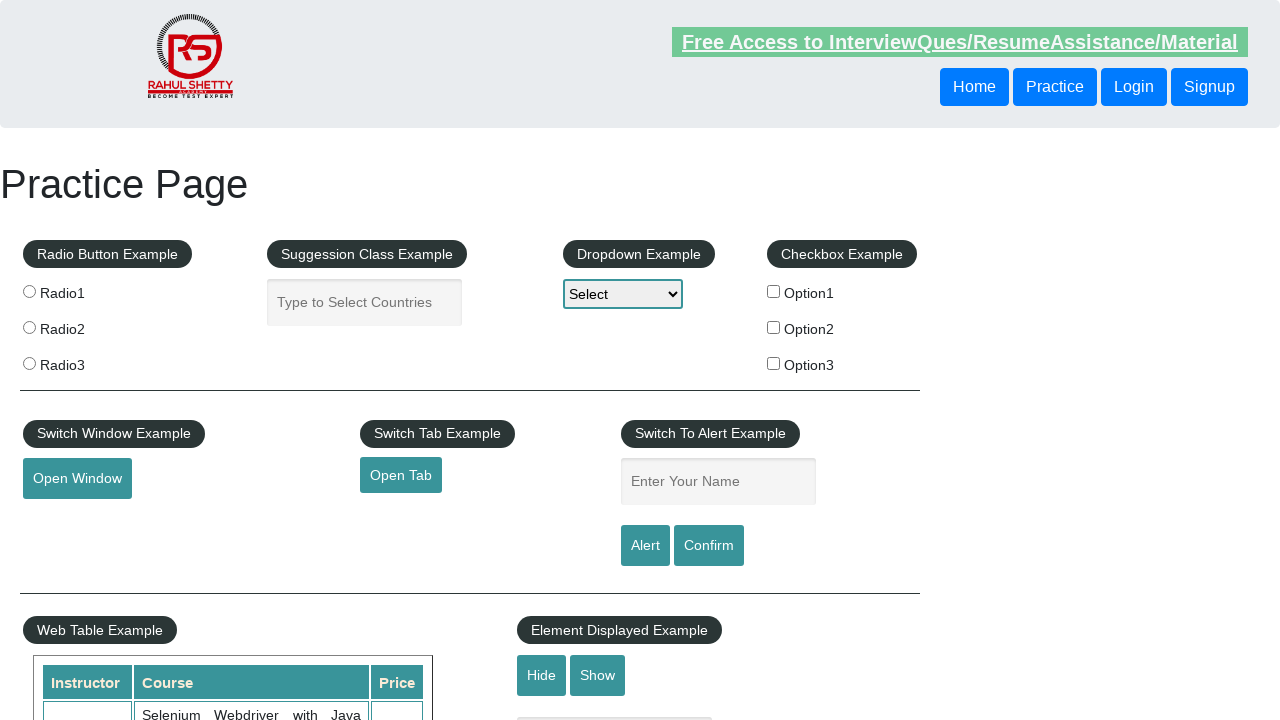

Located first column in footer table
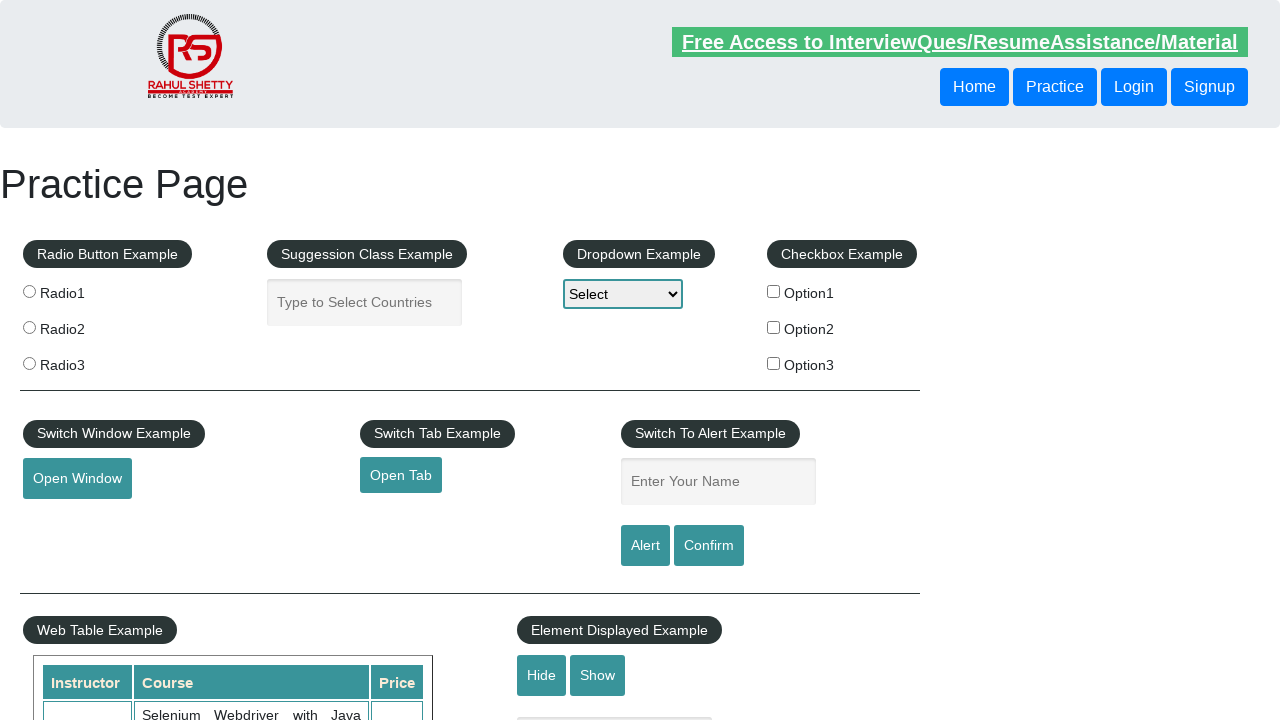

Counted all links in first footer column
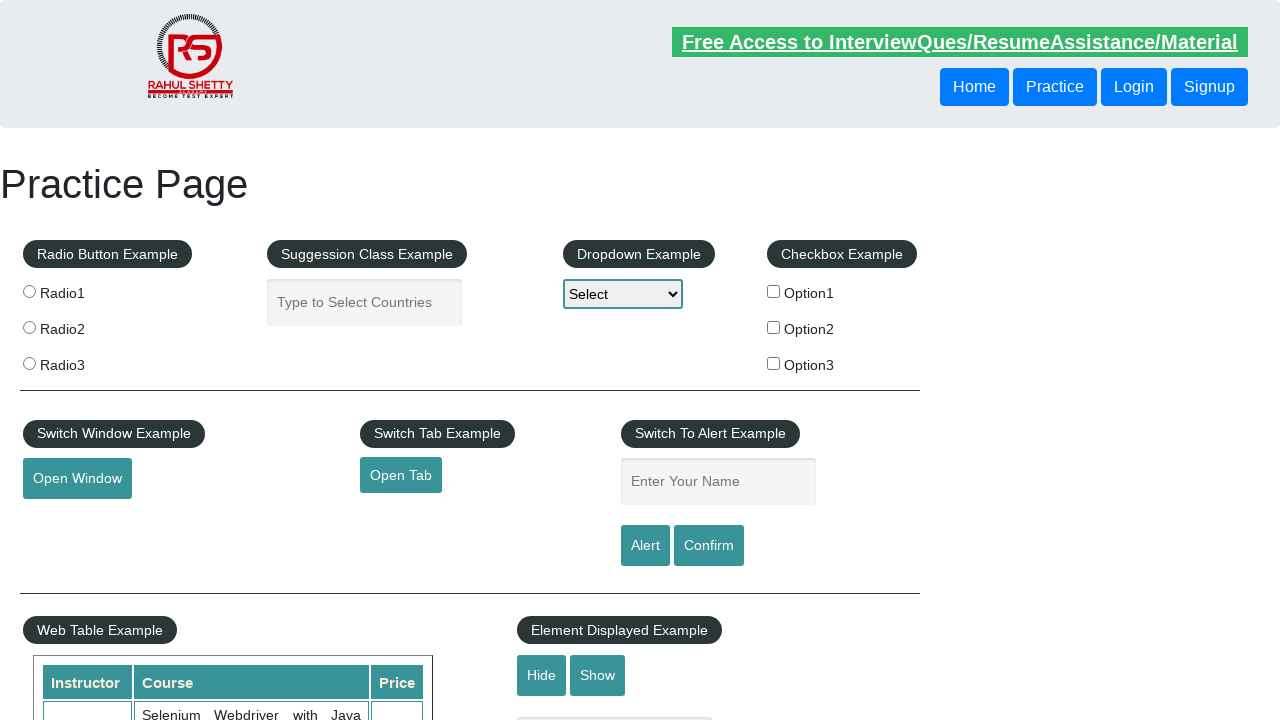

Located link 1 in footer column
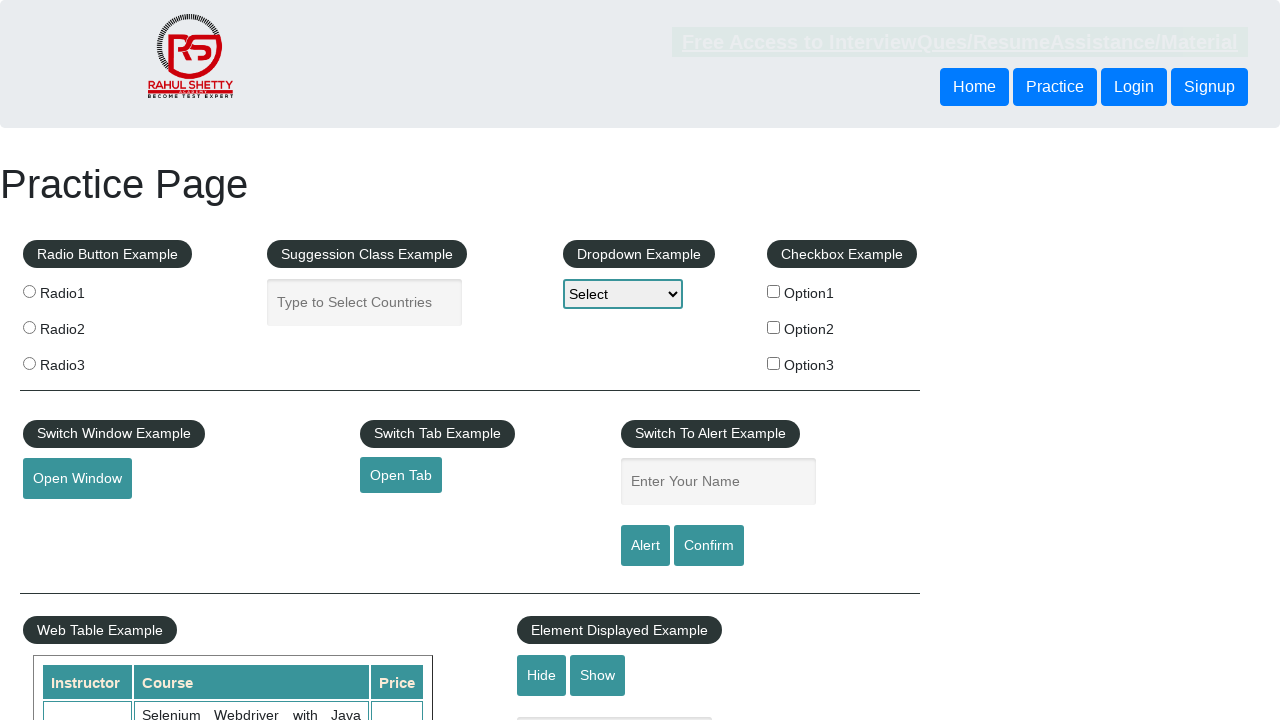

Opened link 1 in new tab using Ctrl+Click at (68, 520) on div#gf-BIG >> xpath=//table/tbody/tr/td[1]/ul >> a >> nth=1
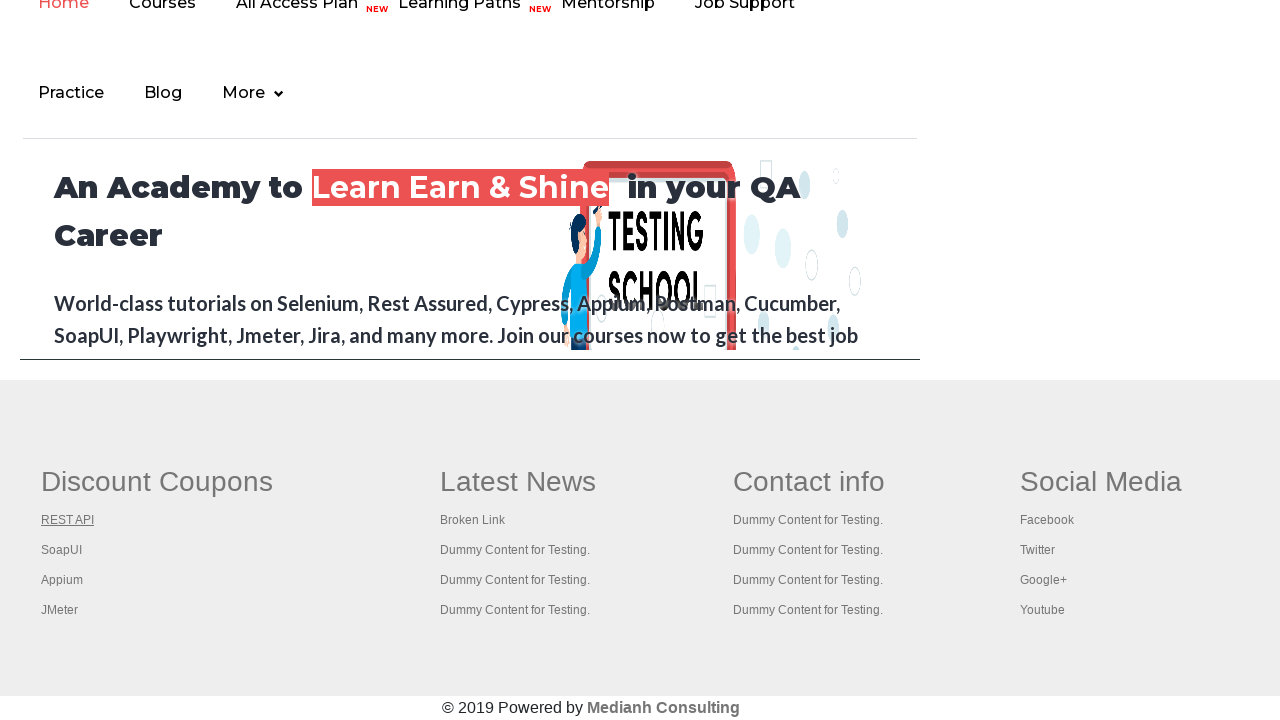

New tab 1 finished loading
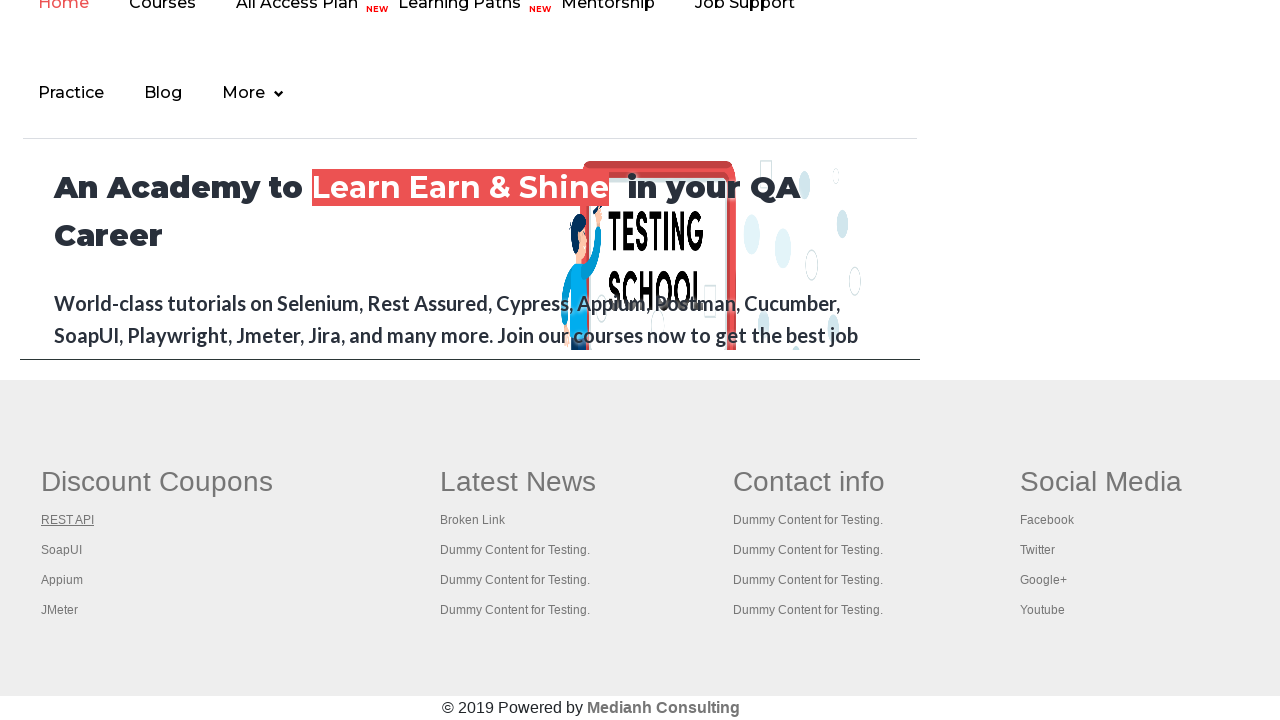

Located link 2 in footer column
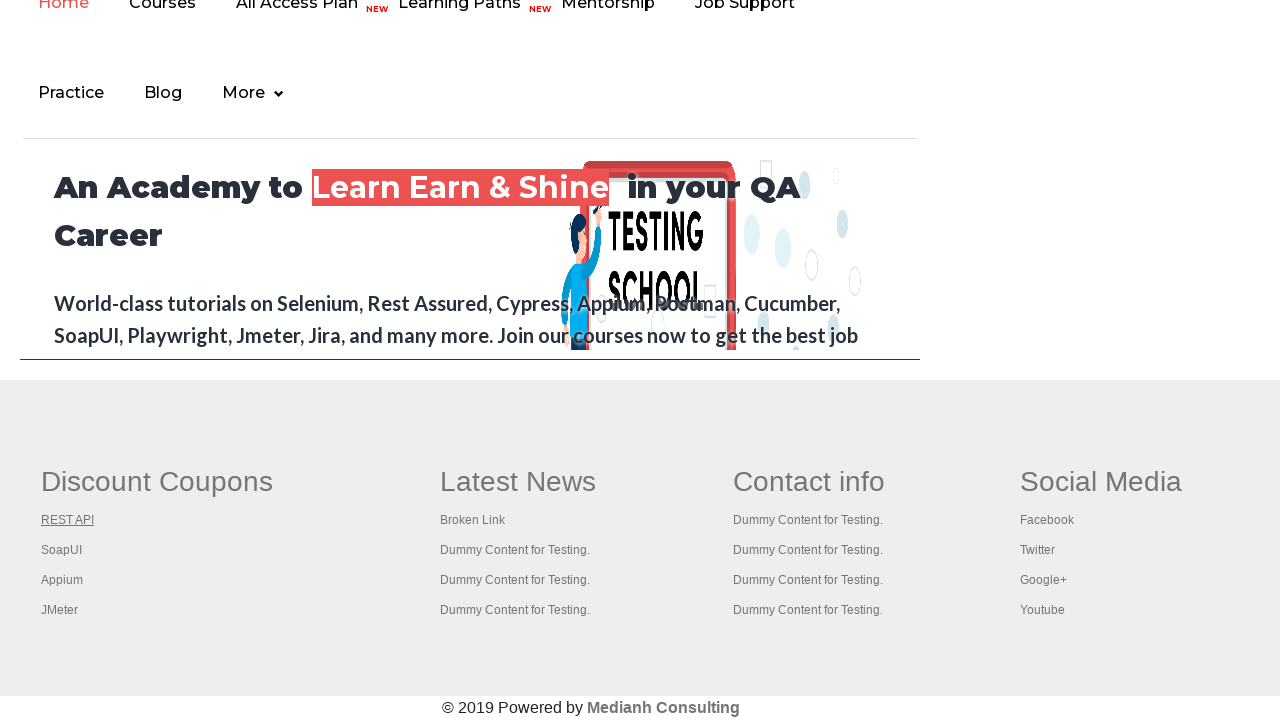

Opened link 2 in new tab using Ctrl+Click at (62, 550) on div#gf-BIG >> xpath=//table/tbody/tr/td[1]/ul >> a >> nth=2
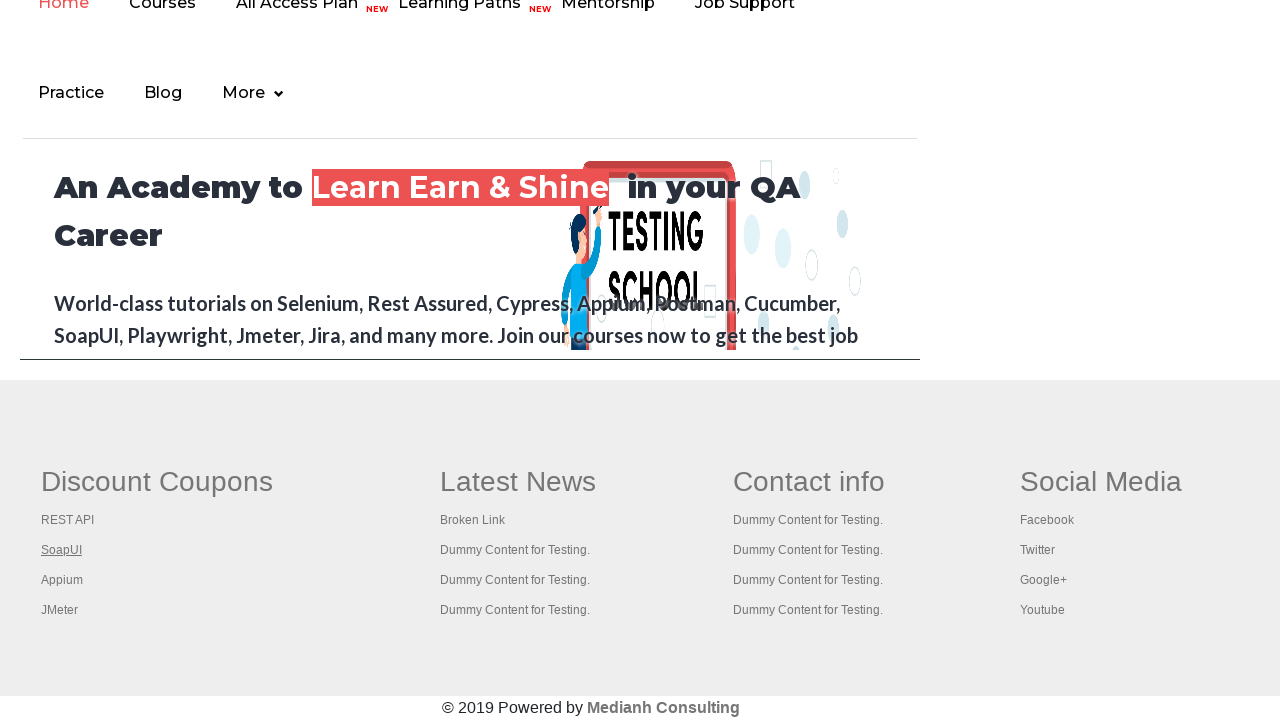

New tab 2 finished loading
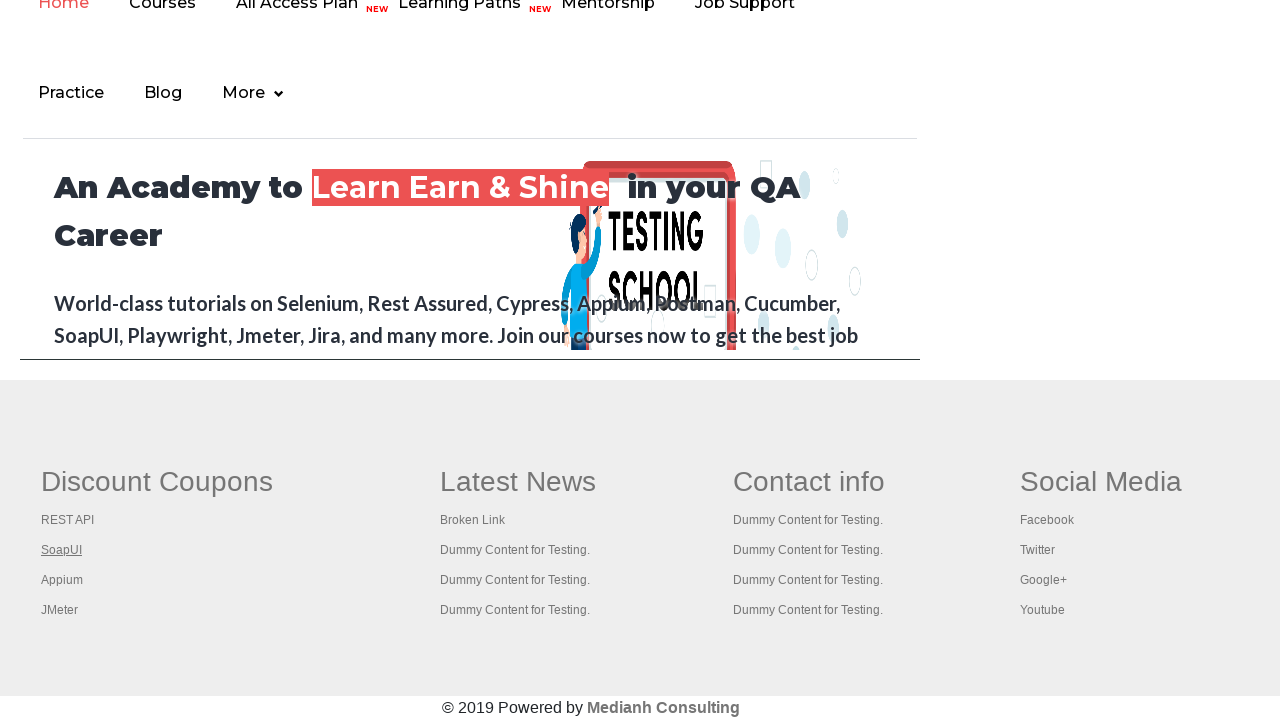

Located link 3 in footer column
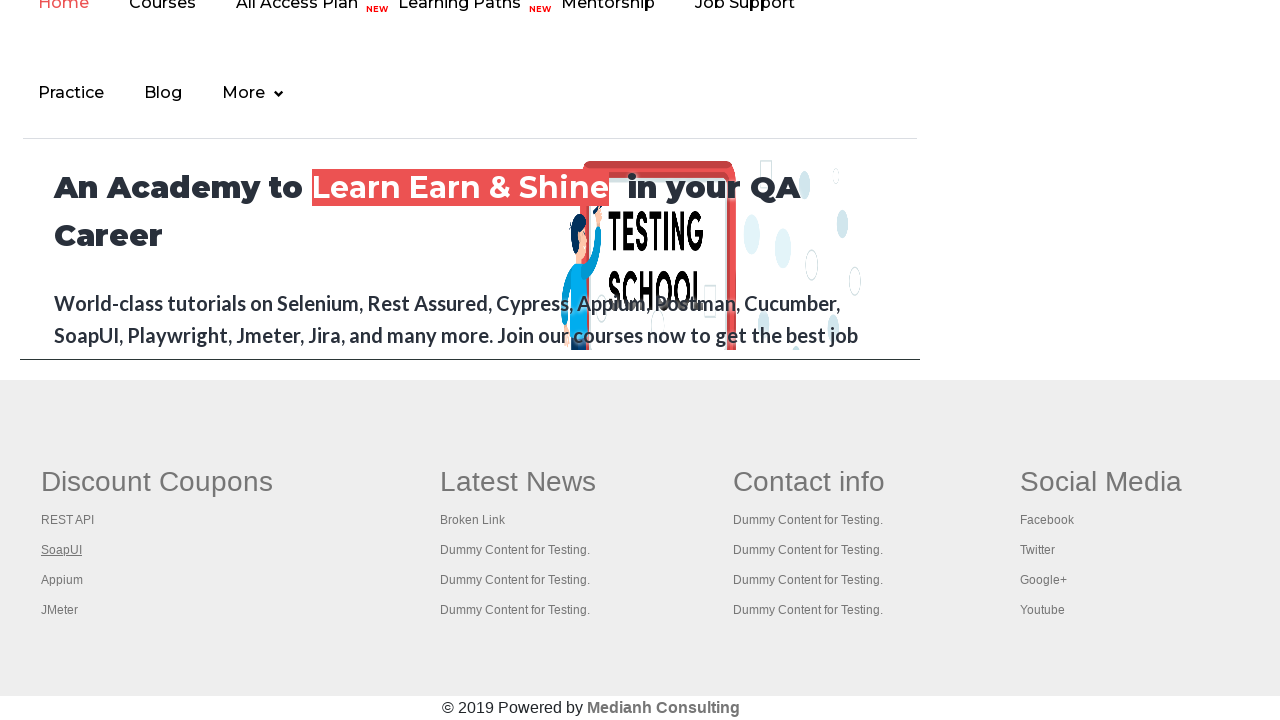

Opened link 3 in new tab using Ctrl+Click at (62, 580) on div#gf-BIG >> xpath=//table/tbody/tr/td[1]/ul >> a >> nth=3
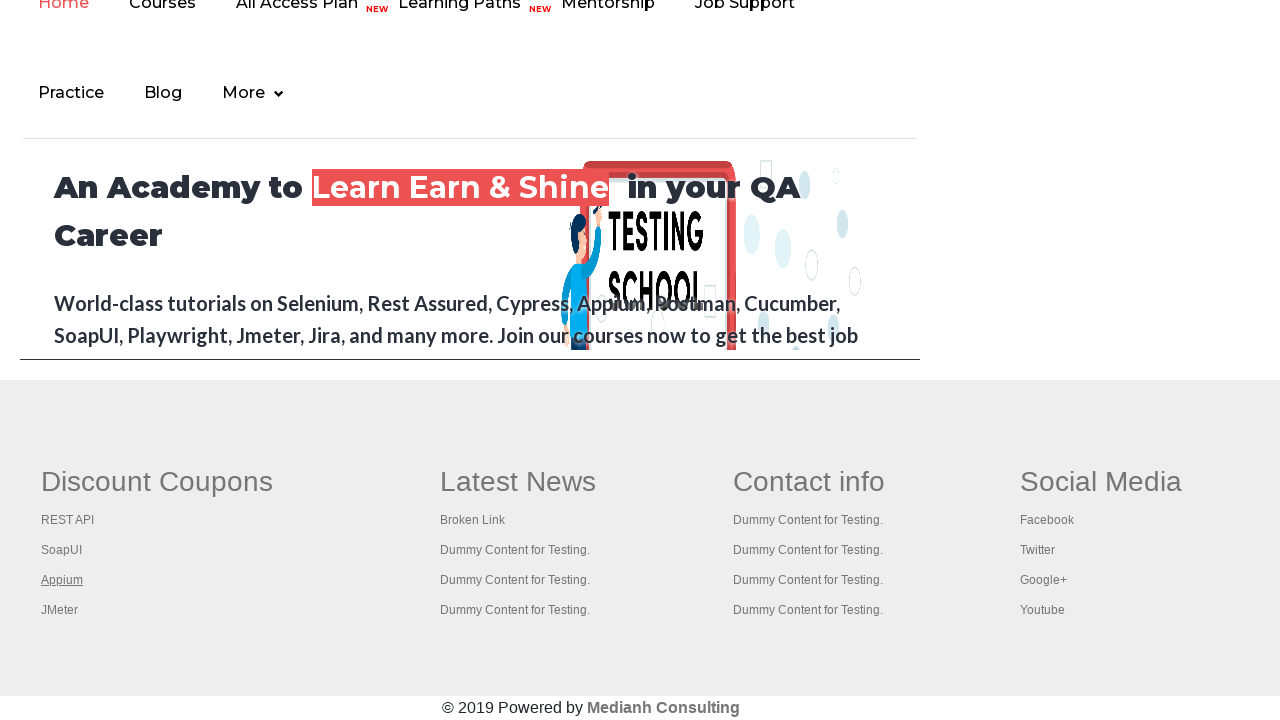

New tab 3 finished loading
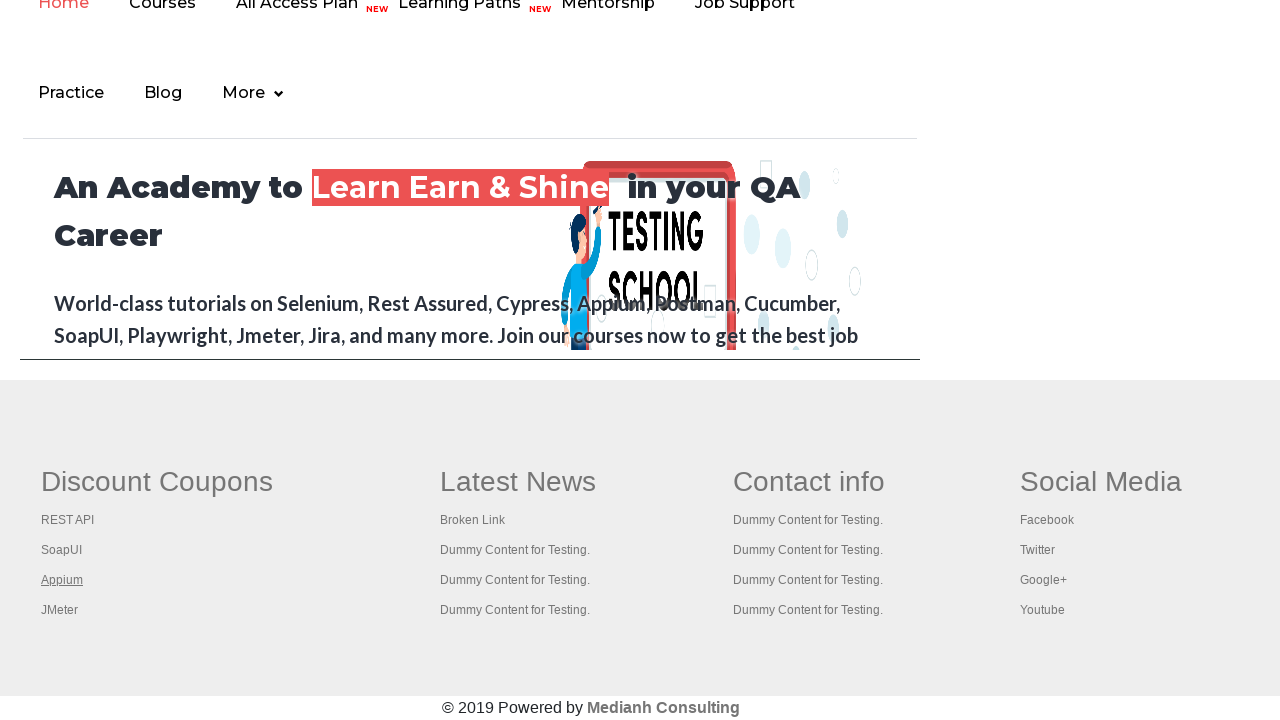

Located link 4 in footer column
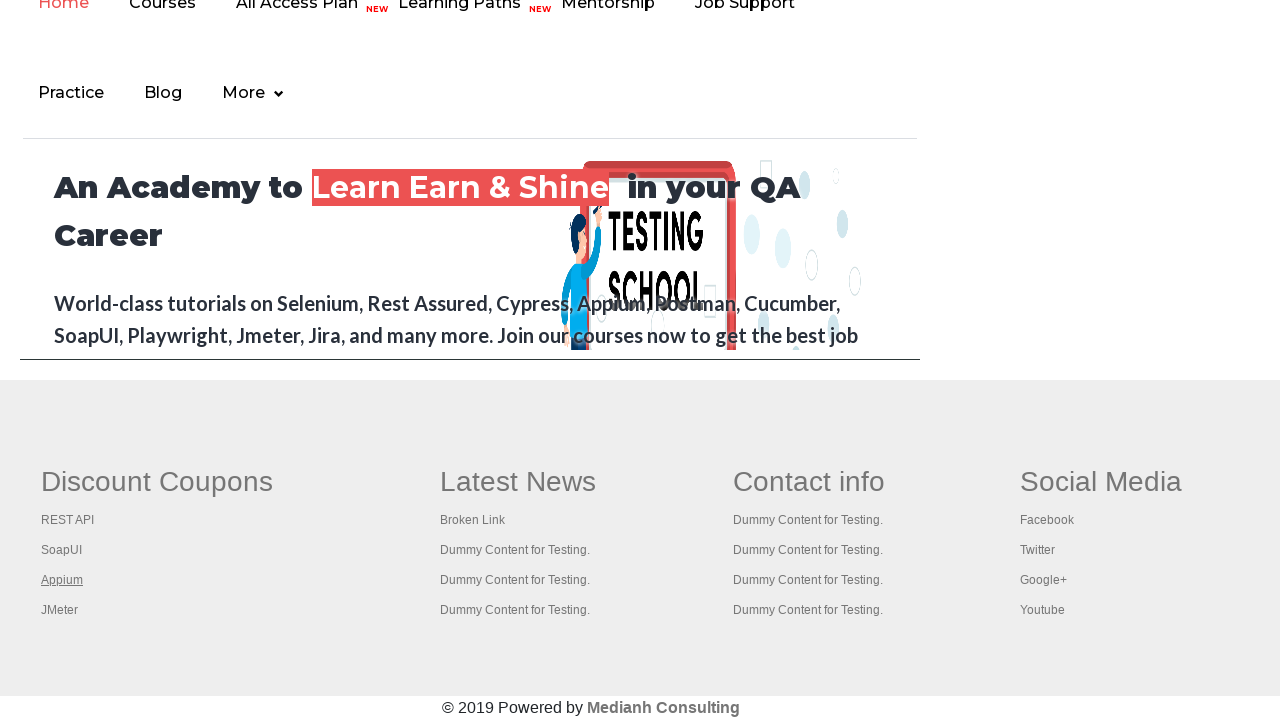

Opened link 4 in new tab using Ctrl+Click at (60, 610) on div#gf-BIG >> xpath=//table/tbody/tr/td[1]/ul >> a >> nth=4
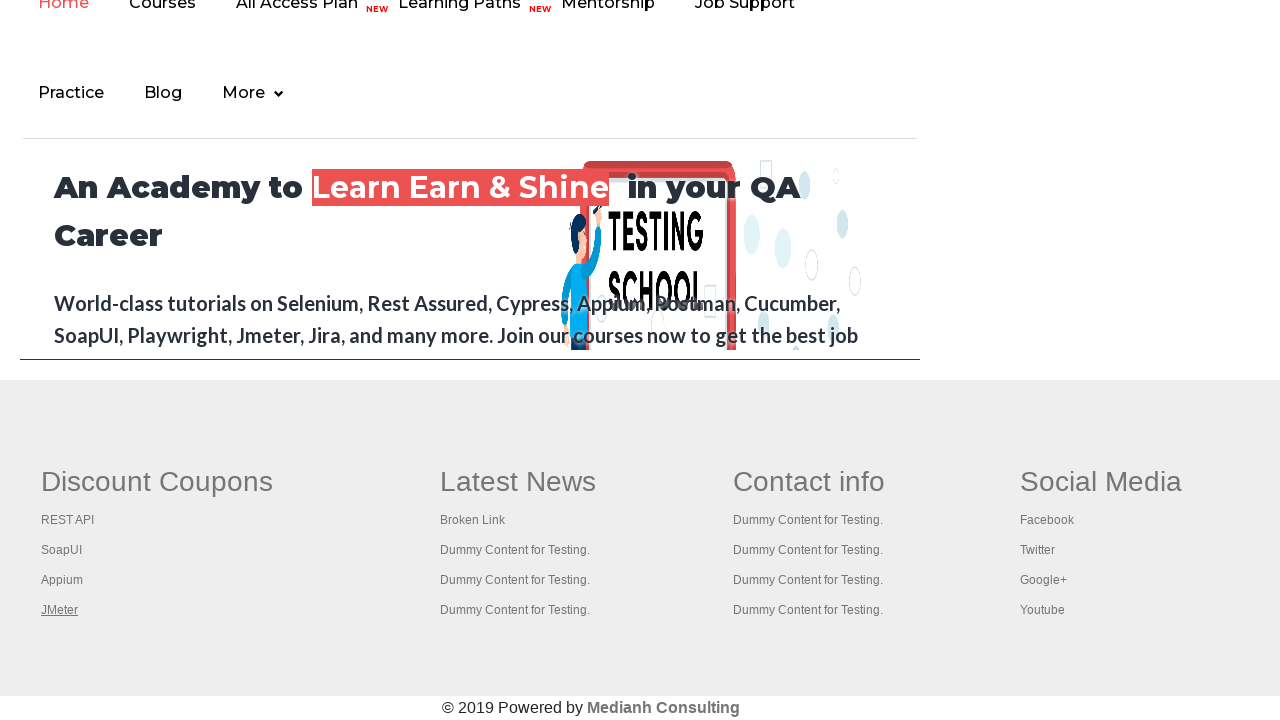

New tab 4 finished loading
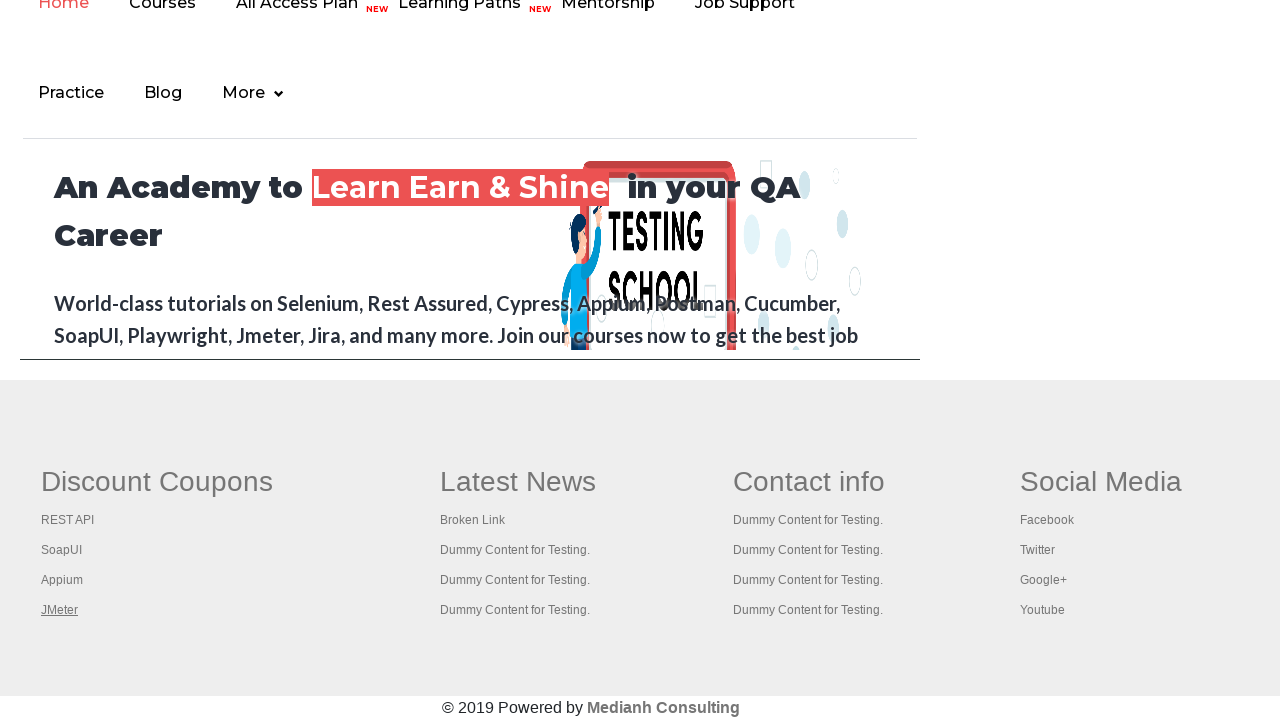

Retrieved all open browser tabs
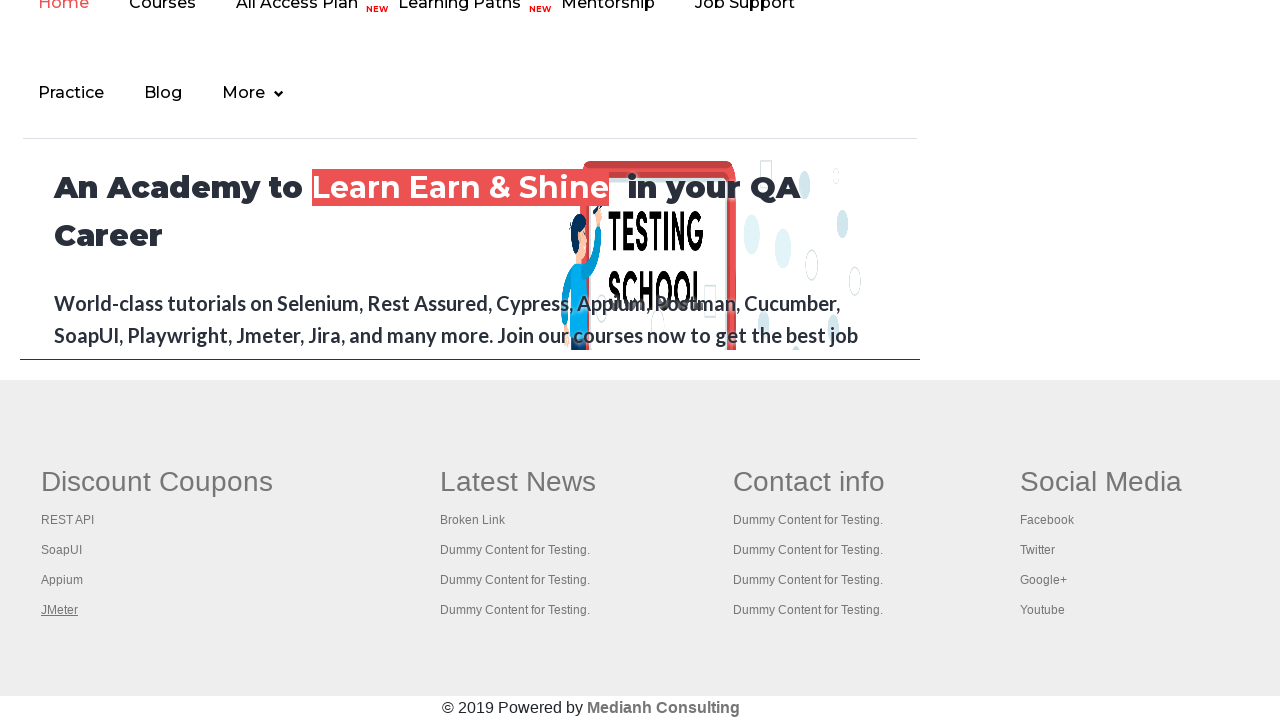

Switched to a browser tab
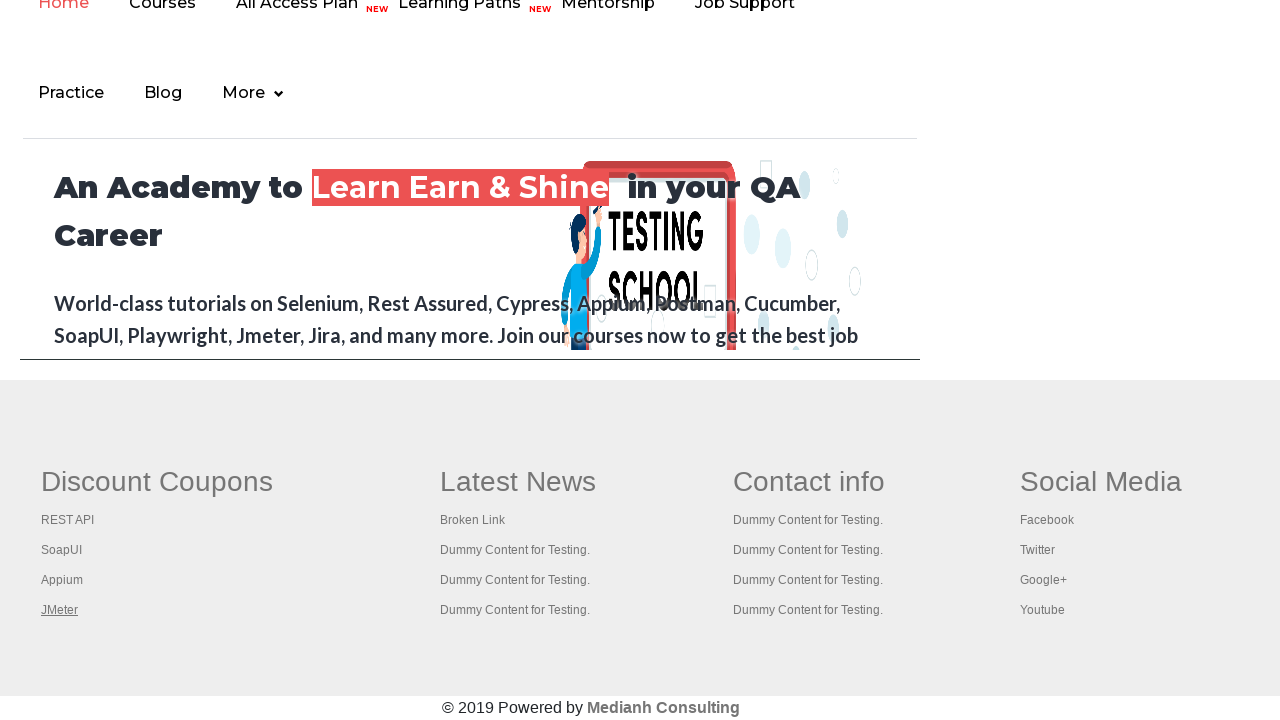

Retrieved tab title: 'Practice Page'
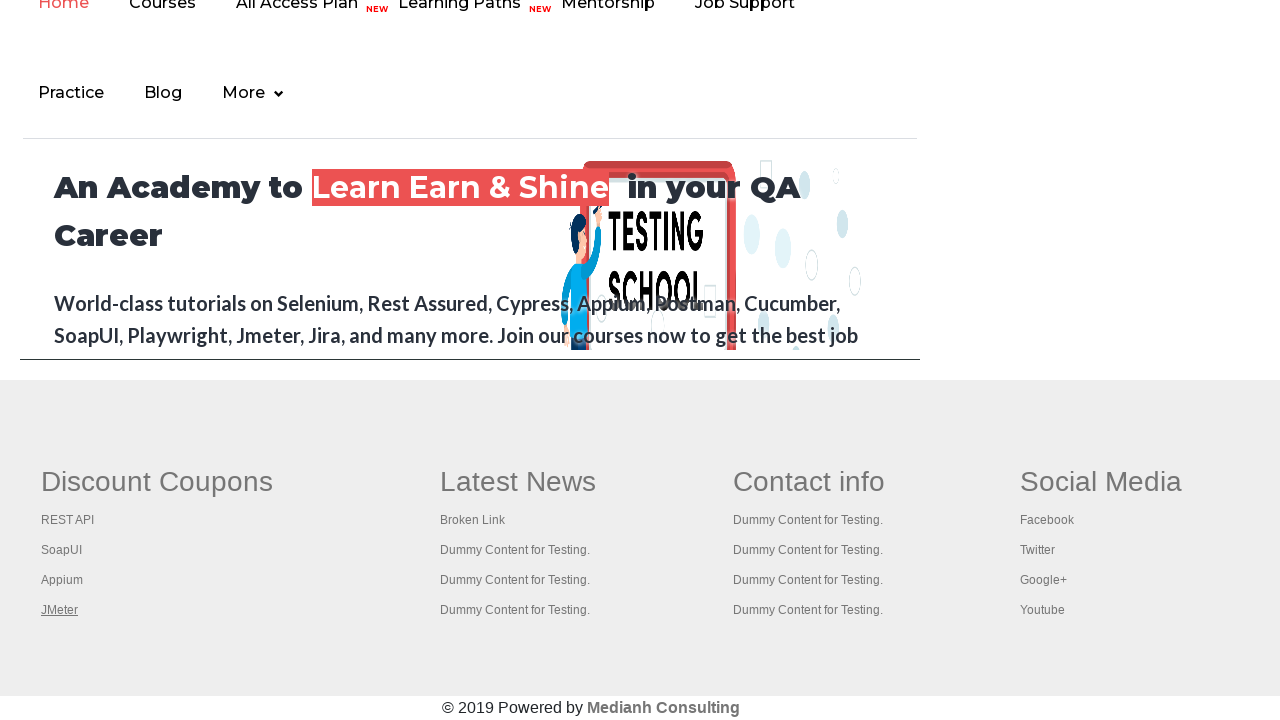

Switched to a browser tab
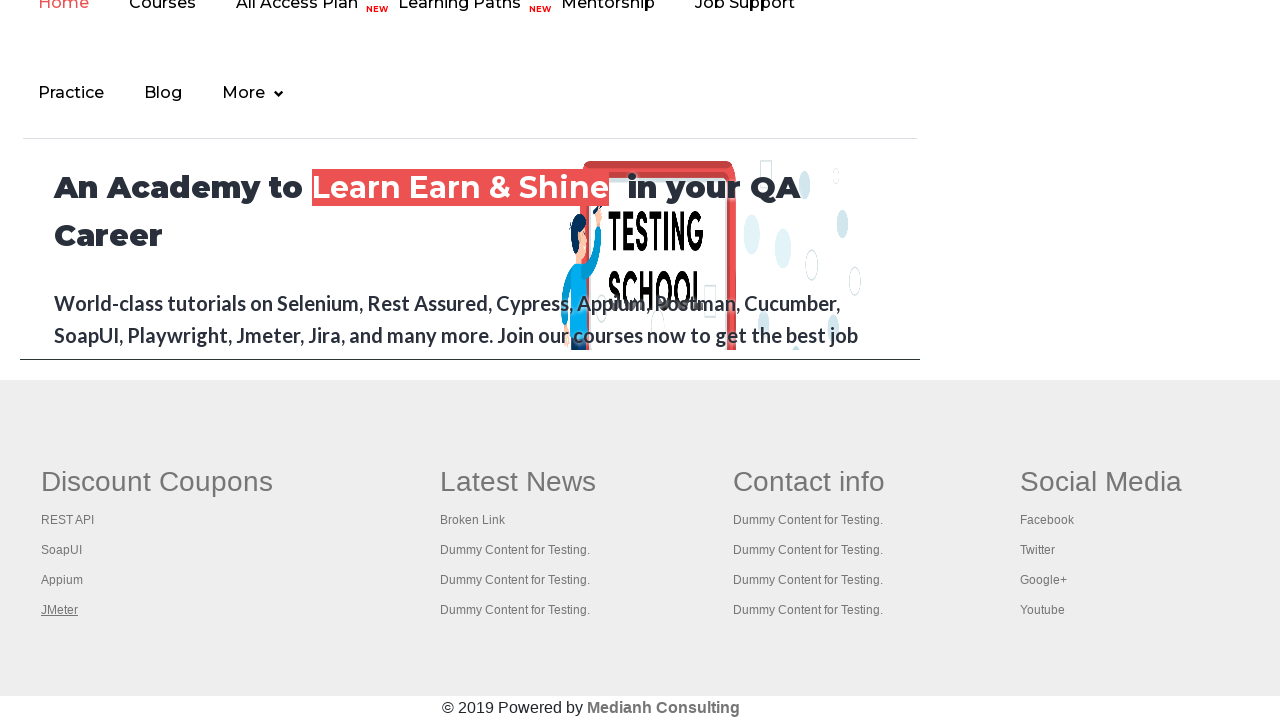

Retrieved tab title: 'REST API Tutorial'
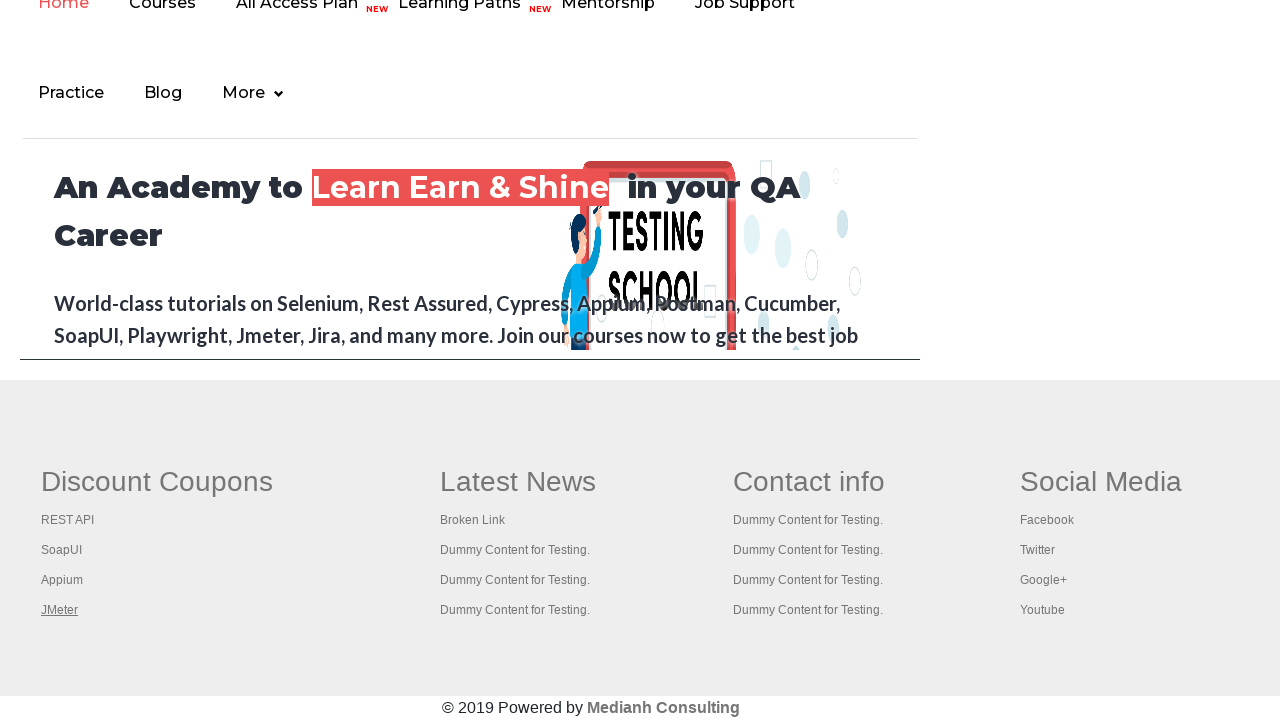

Switched to a browser tab
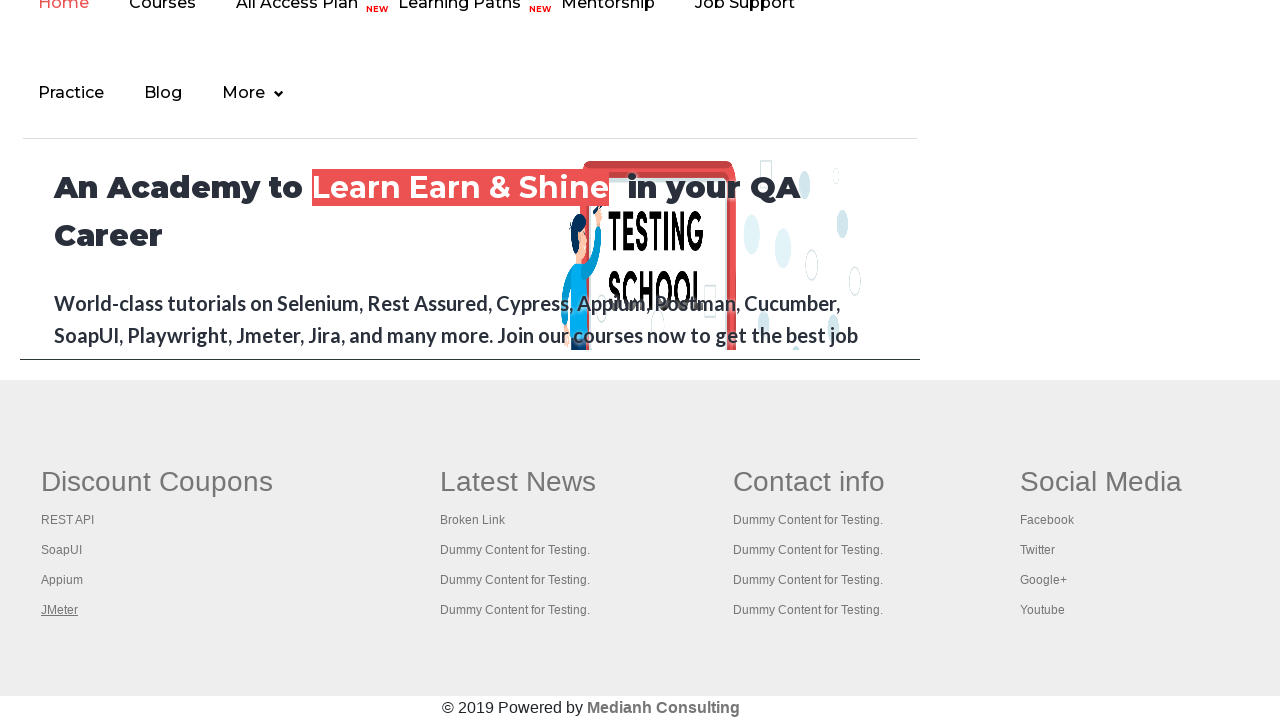

Retrieved tab title: 'The World’s Most Popular API Testing Tool | SoapUI'
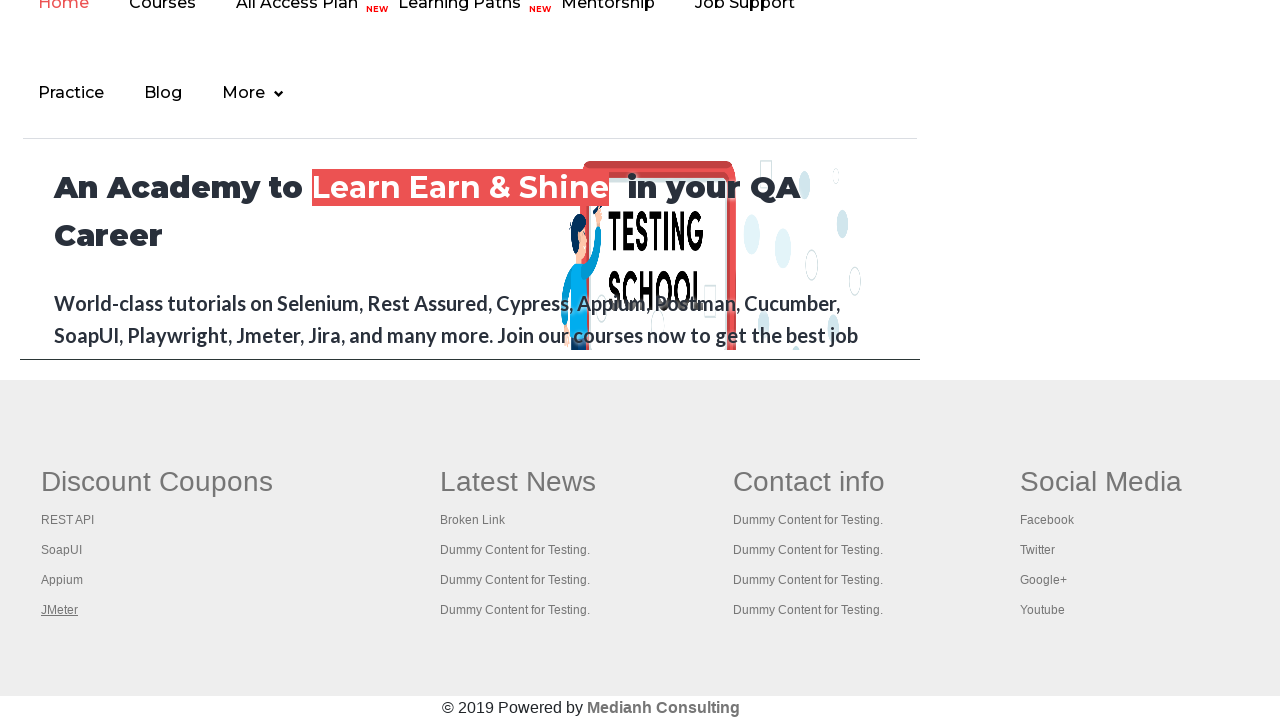

Switched to a browser tab
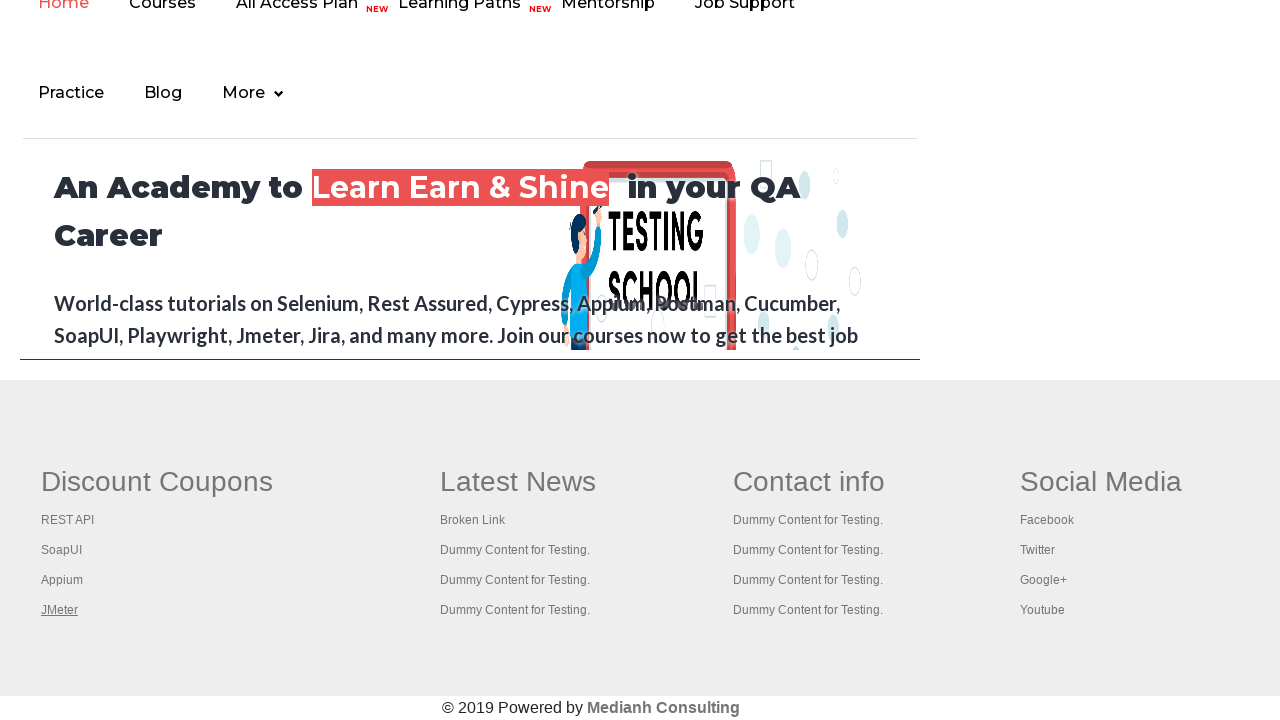

Retrieved tab title: 'Appium tutorial for Mobile Apps testing | RahulShetty Academy | Rahul'
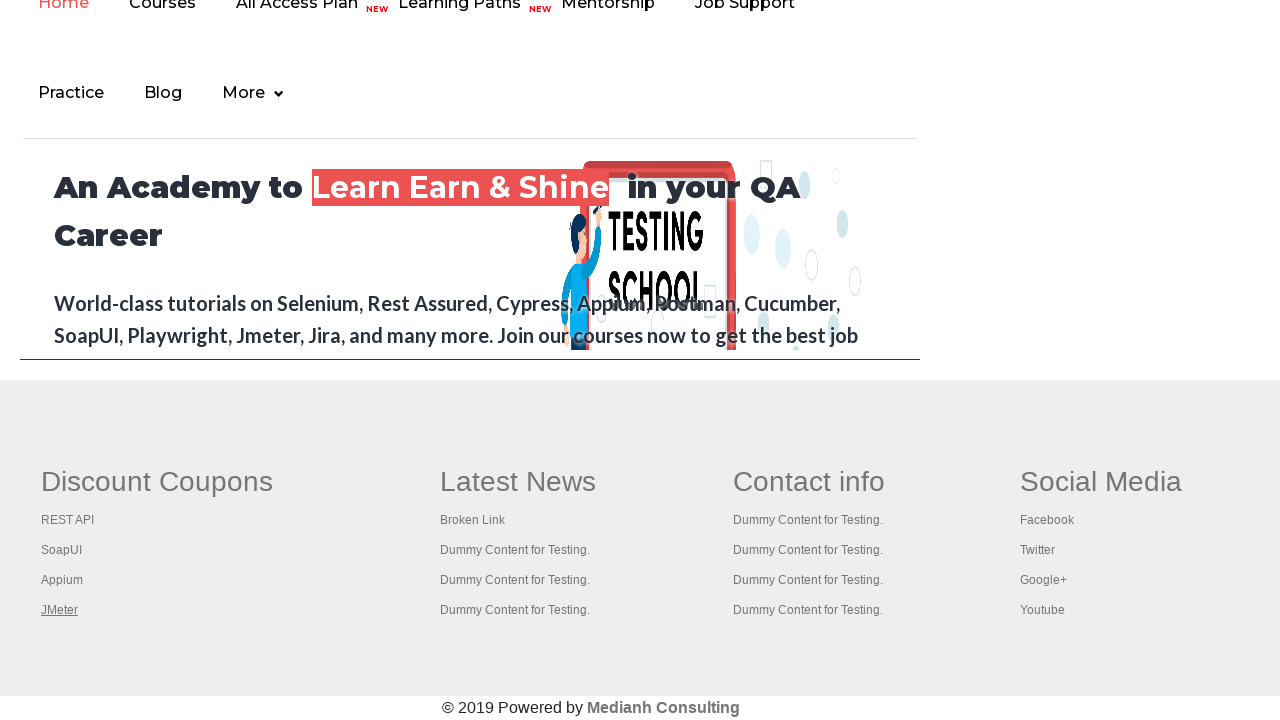

Switched to a browser tab
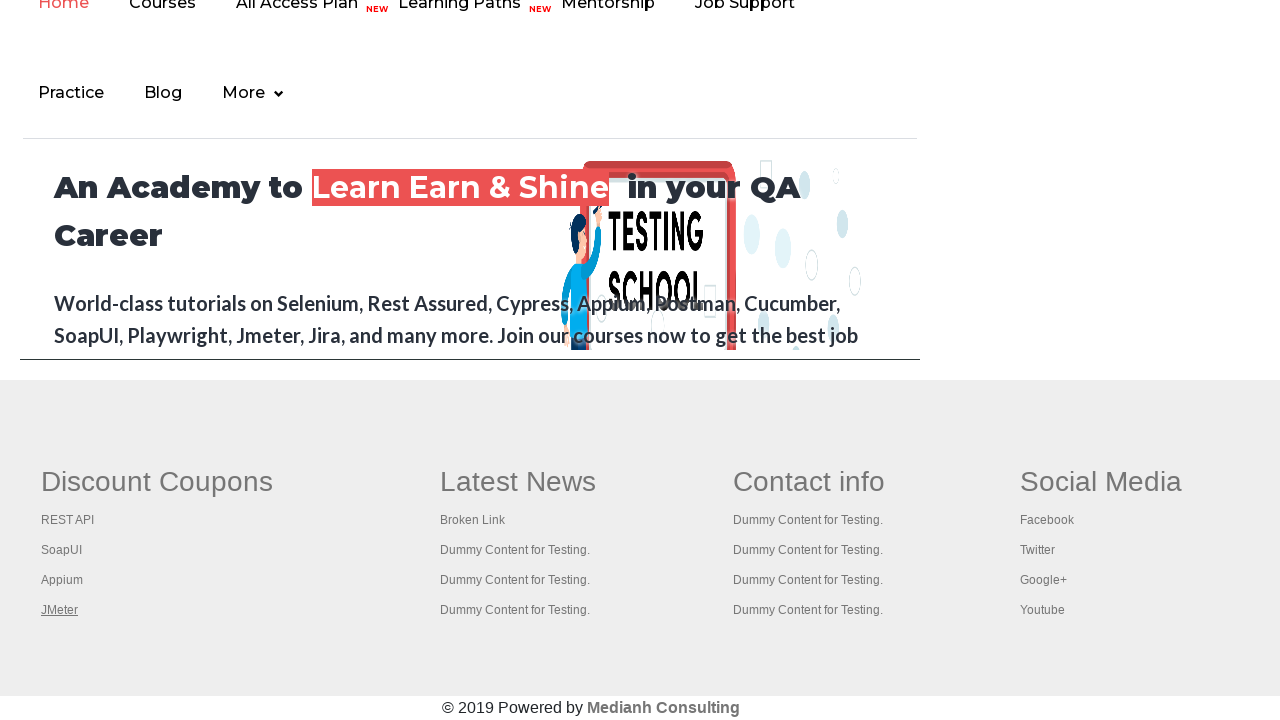

Retrieved tab title: 'Apache JMeter - Apache JMeter™'
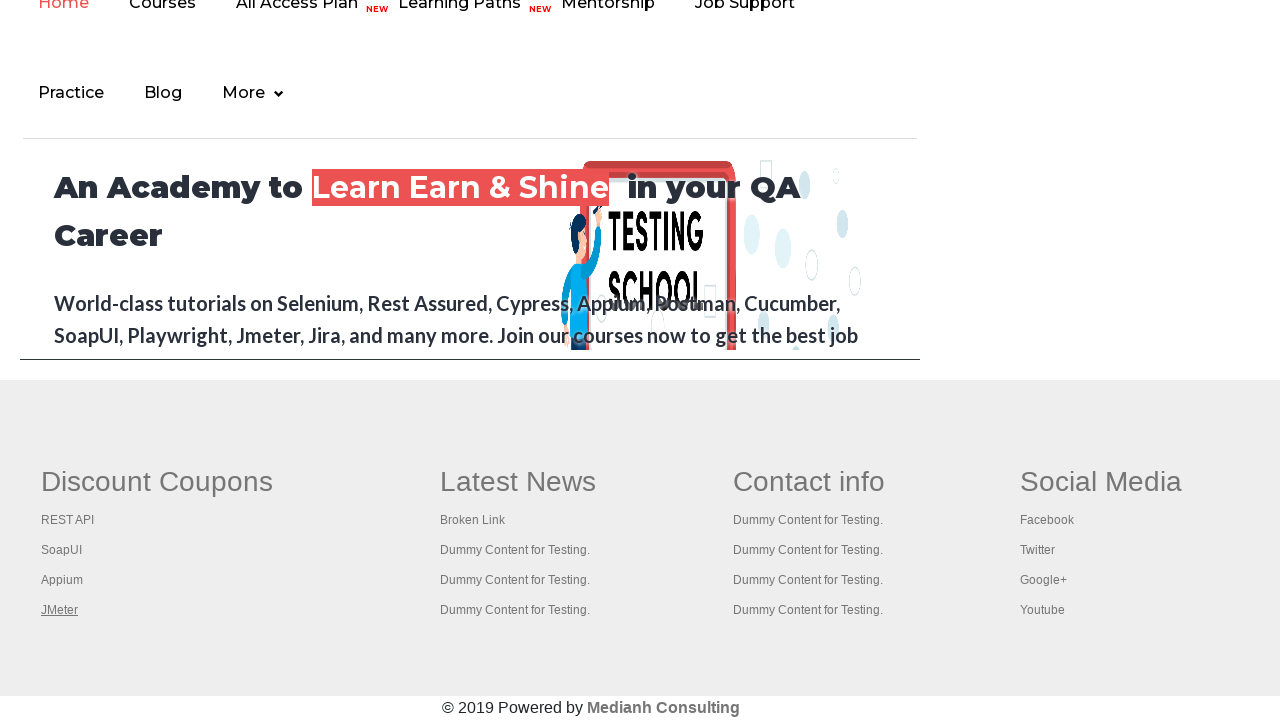

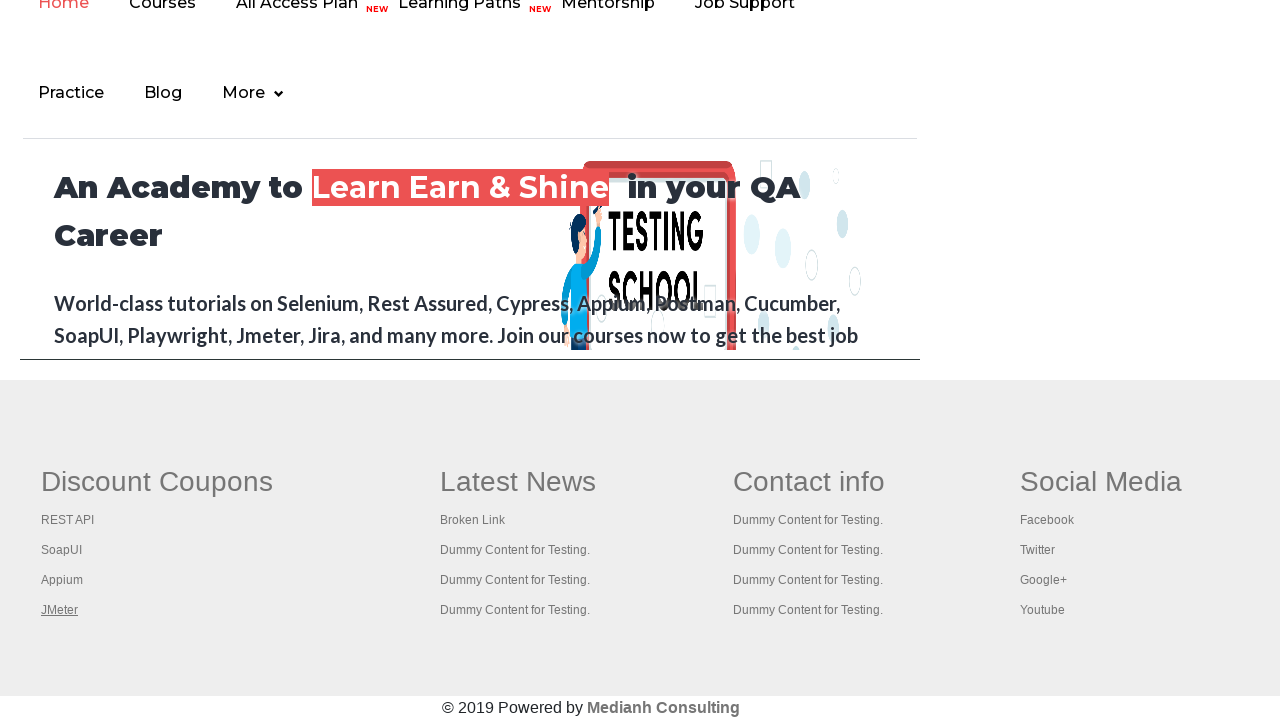